Navigates to a demo select menu page and interacts with a dropdown element to verify it contains selectable options

Starting URL: https://demoqa.com/select-menu

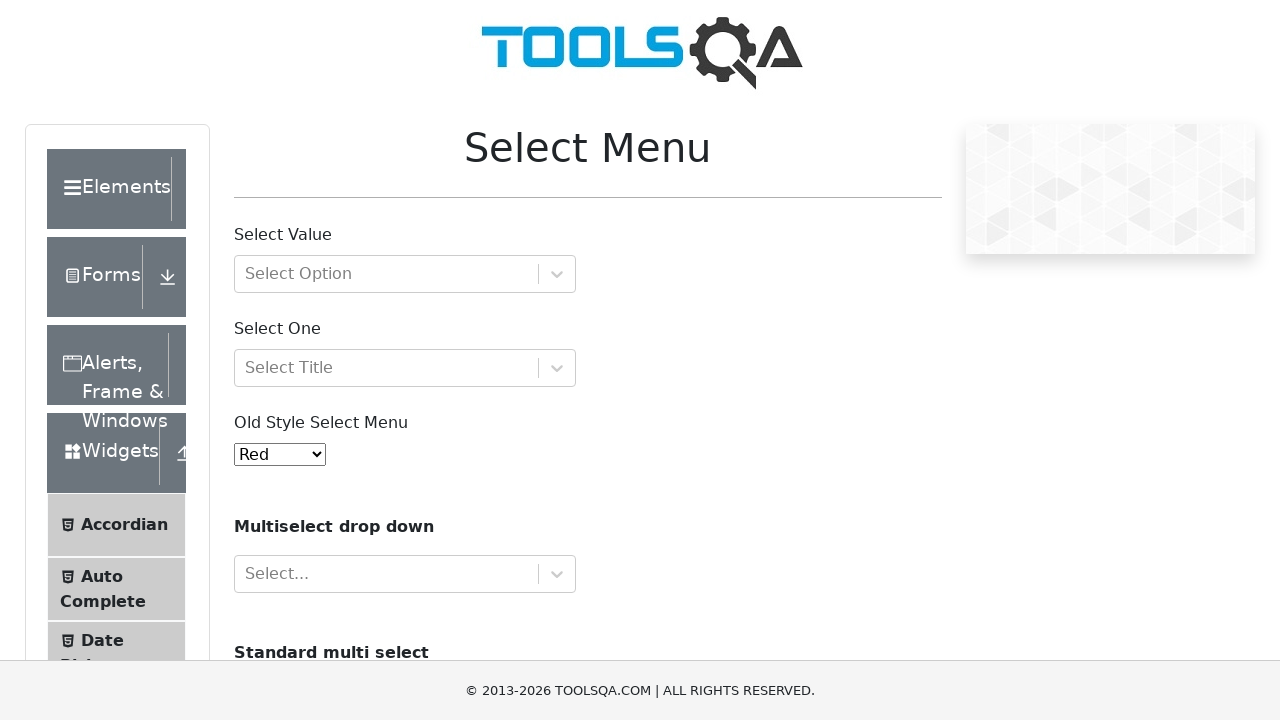

Waited for old select menu dropdown to be visible
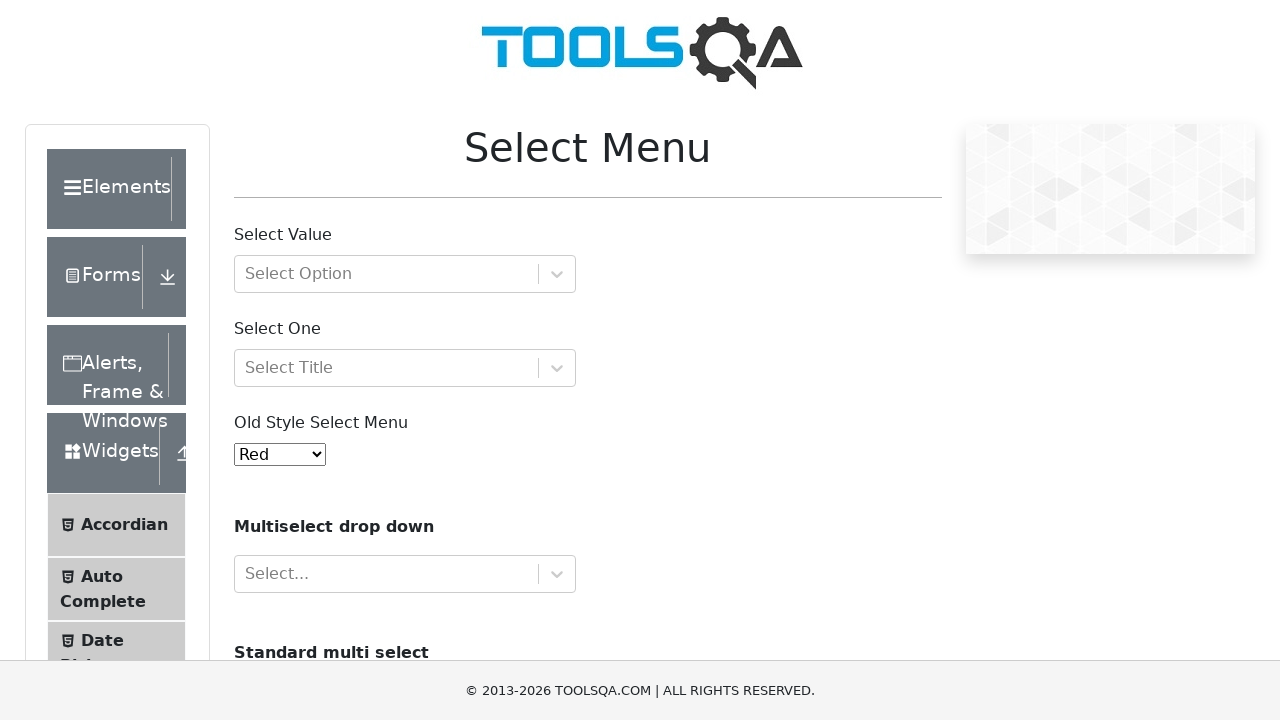

Located the dropdown element
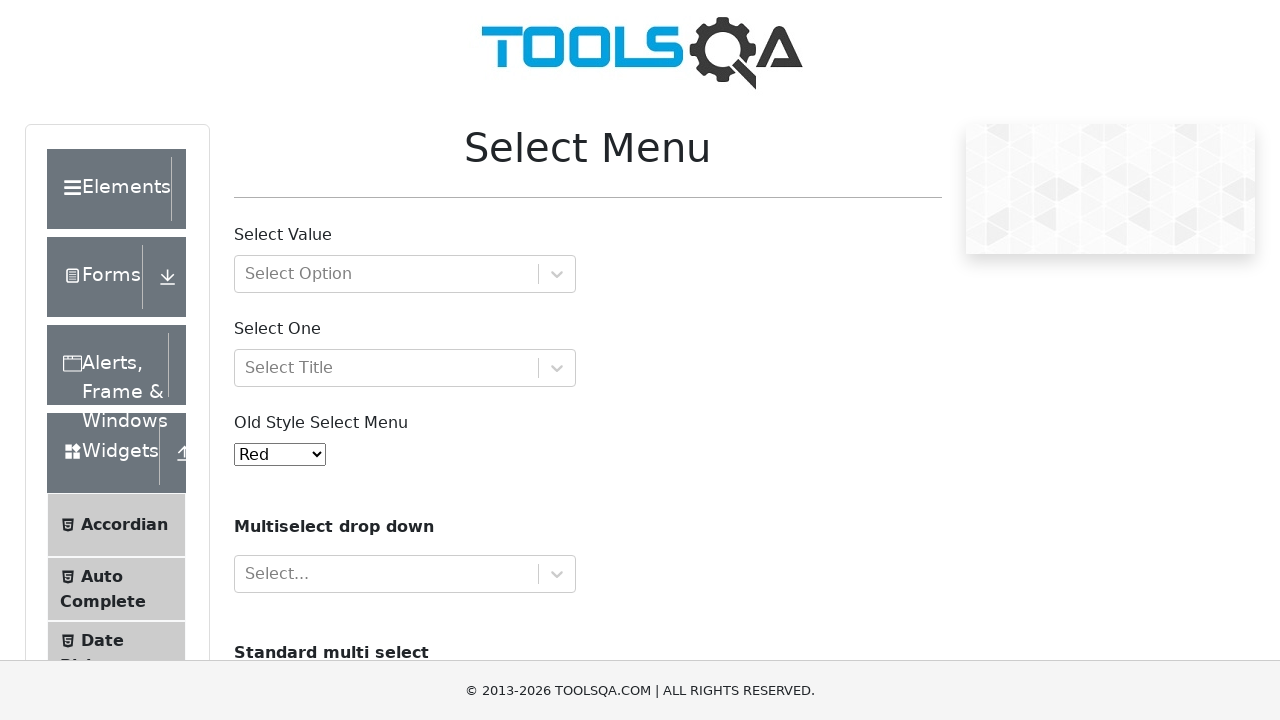

Selected option at index 2 from the dropdown on #oldSelectMenu
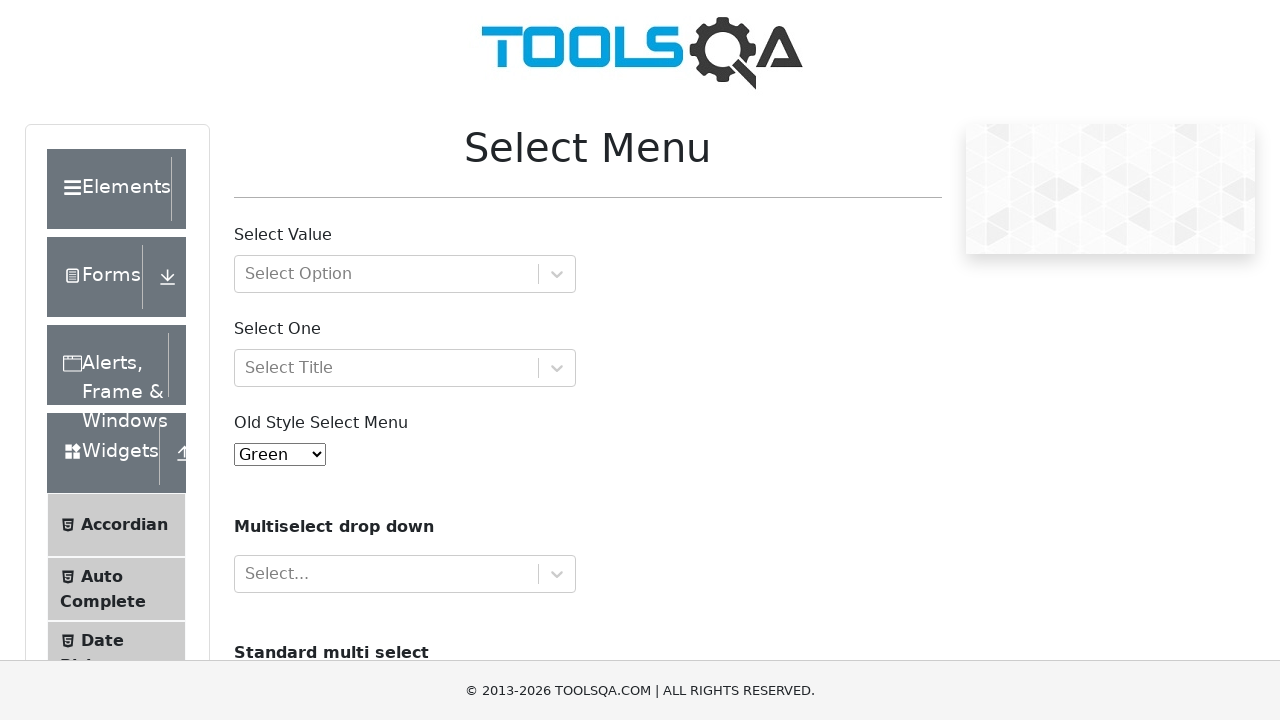

Selected option with value '3' from the dropdown on #oldSelectMenu
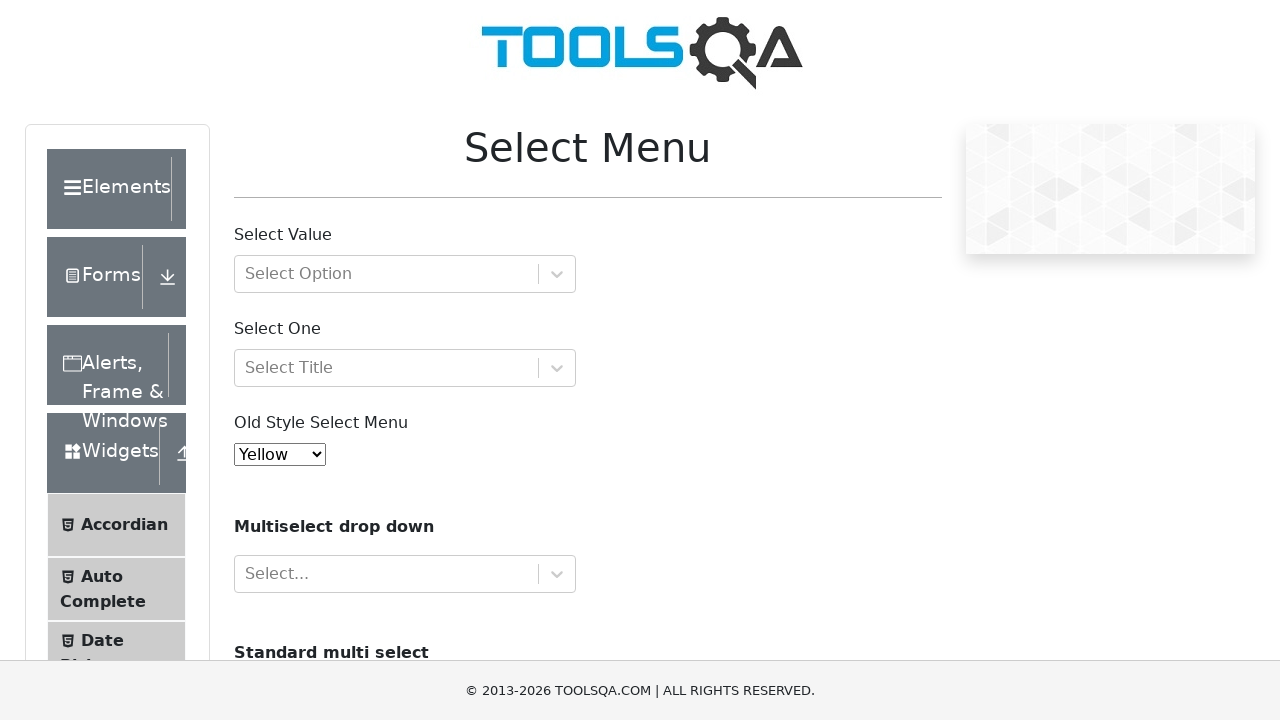

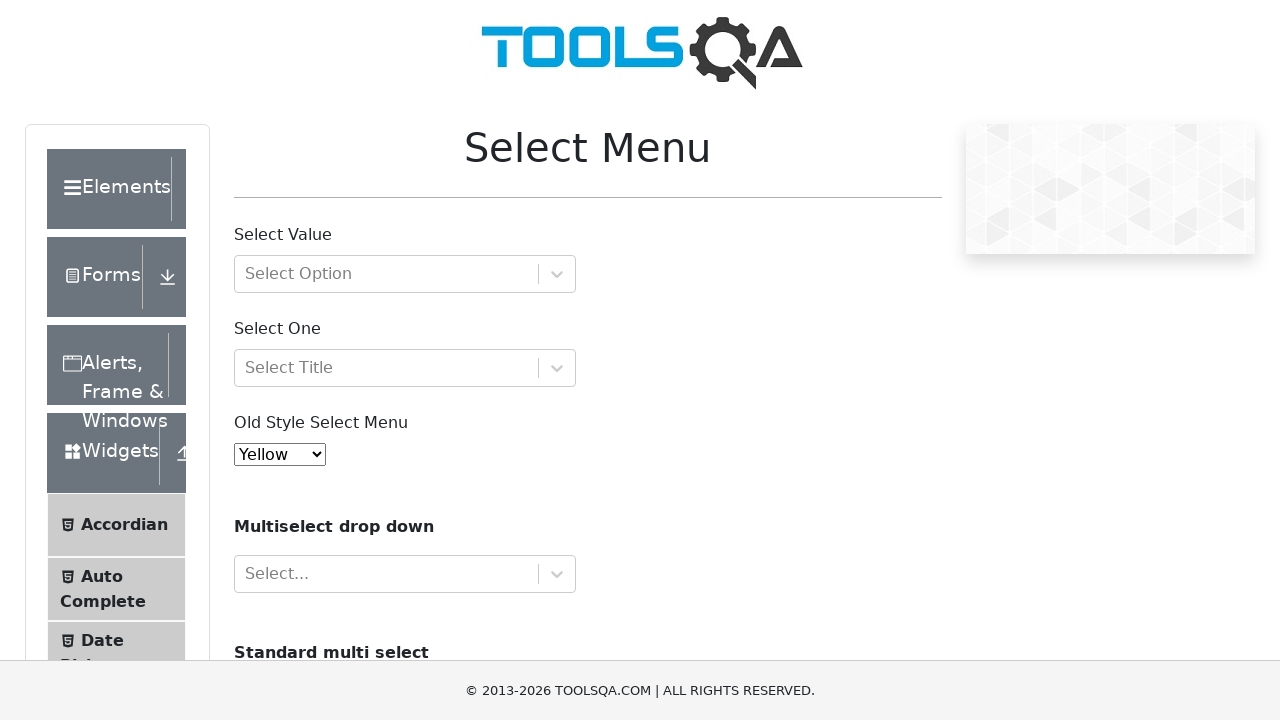